Tests TodoMVC application by creating three todo entries, marking them all as completed, then verifying the Active filter shows 0 items and the Completed filter shows 3 items.

Starting URL: https://todomvc.com/examples/react/dist/

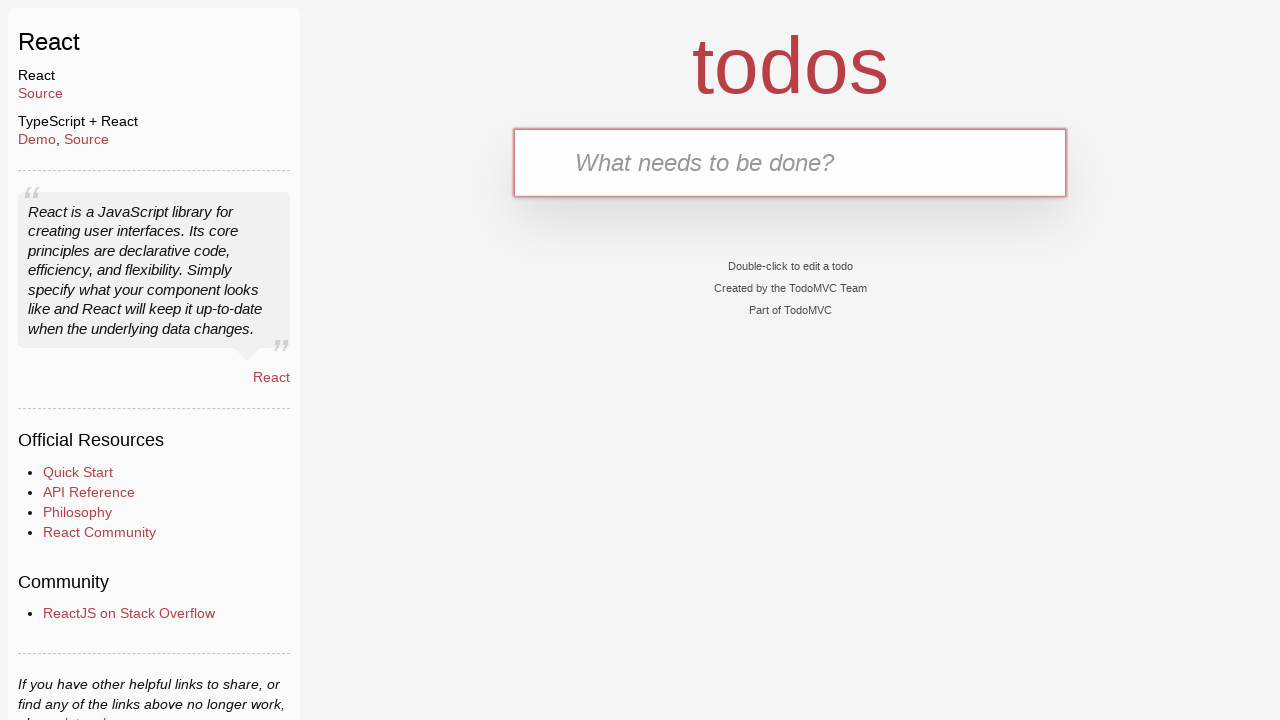

Filled new todo input with 'Test 1' on .new-todo
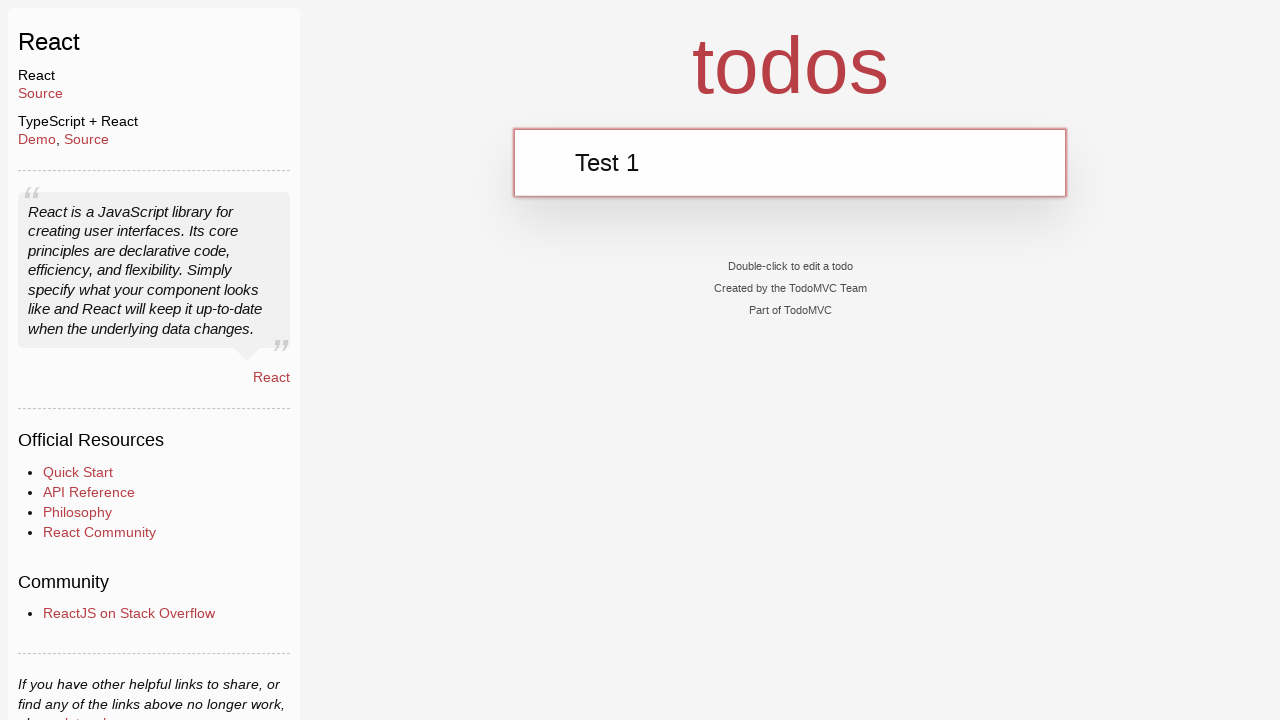

Pressed Enter to create first todo entry on .new-todo
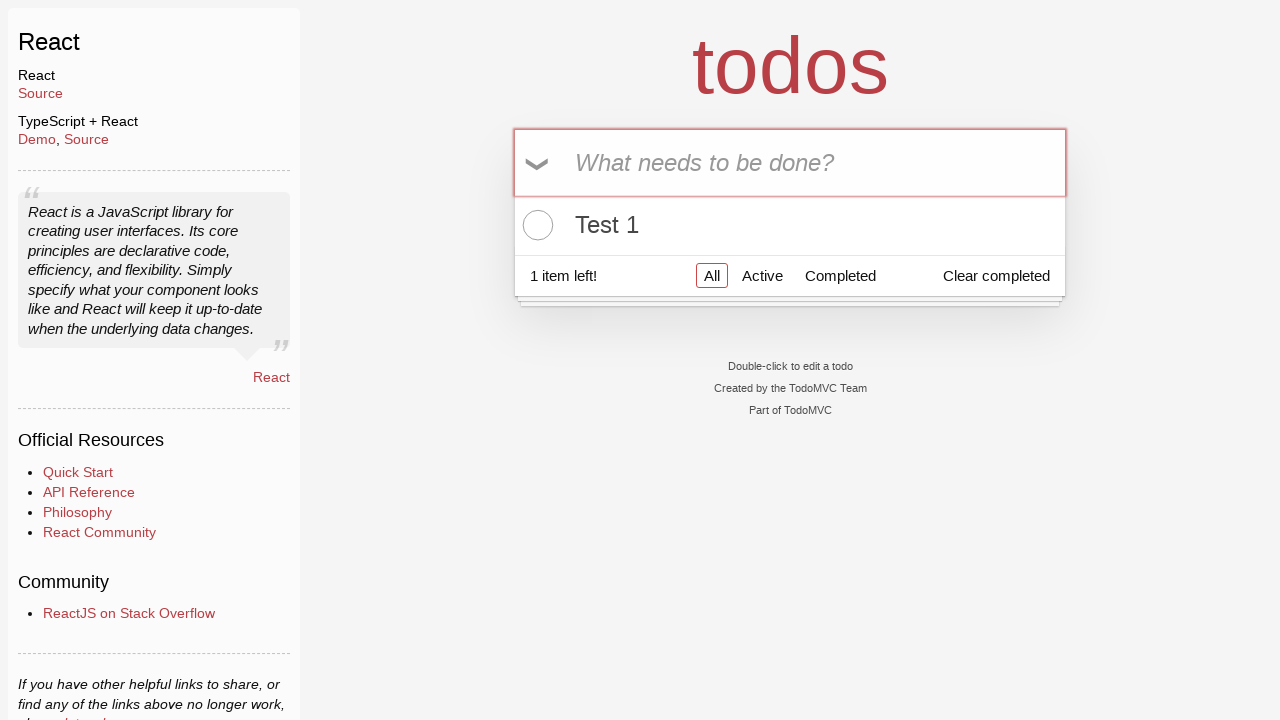

Filled new todo input with 'Test 2' on .new-todo
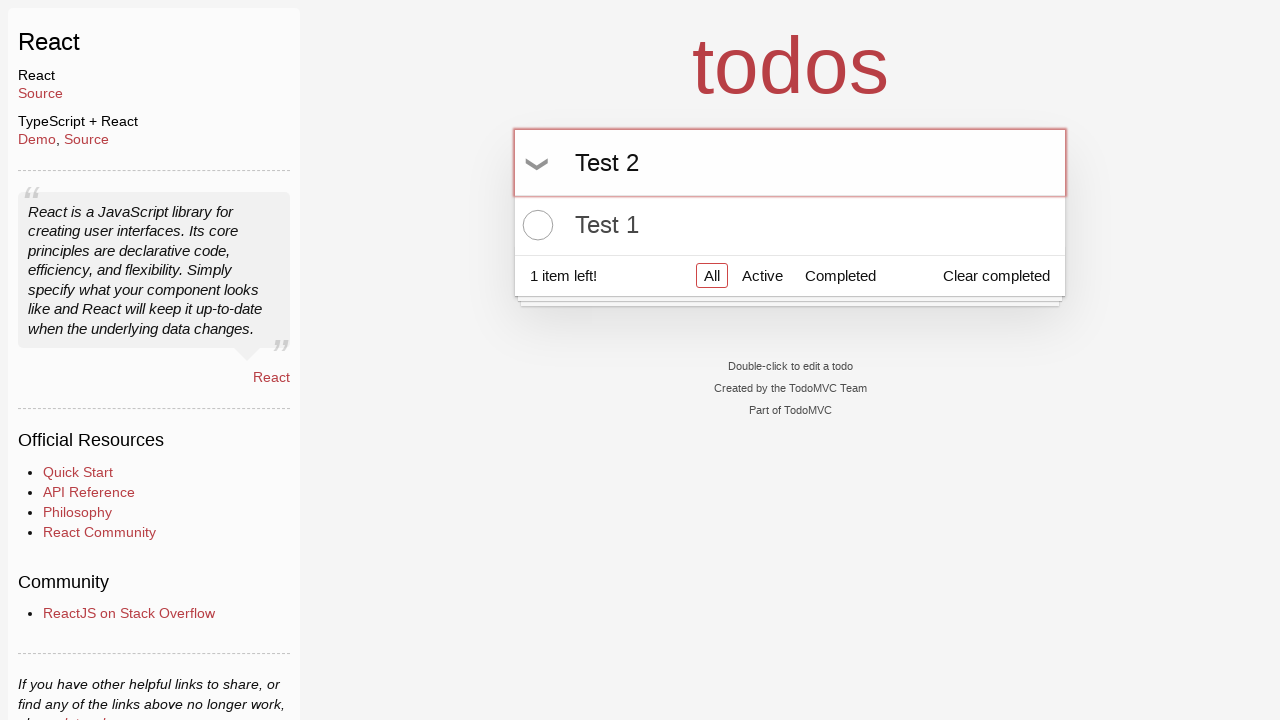

Pressed Enter to create second todo entry on .new-todo
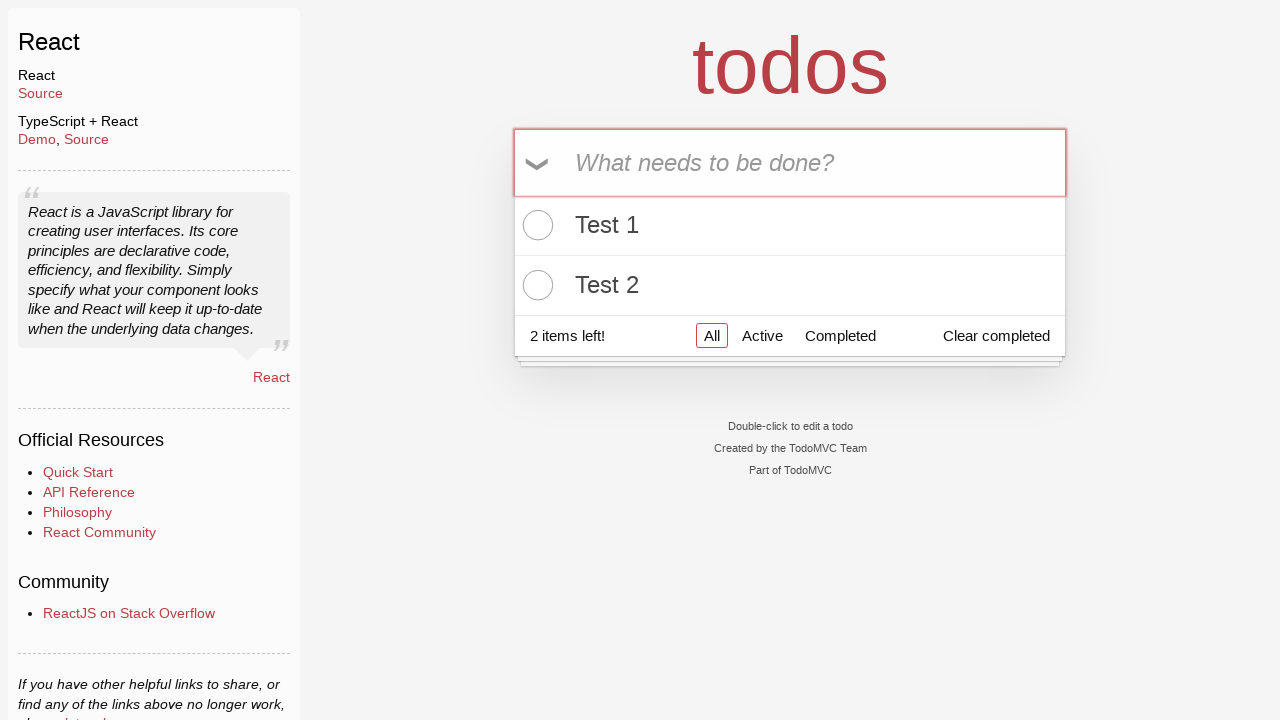

Filled new todo input with 'Test 3' on .new-todo
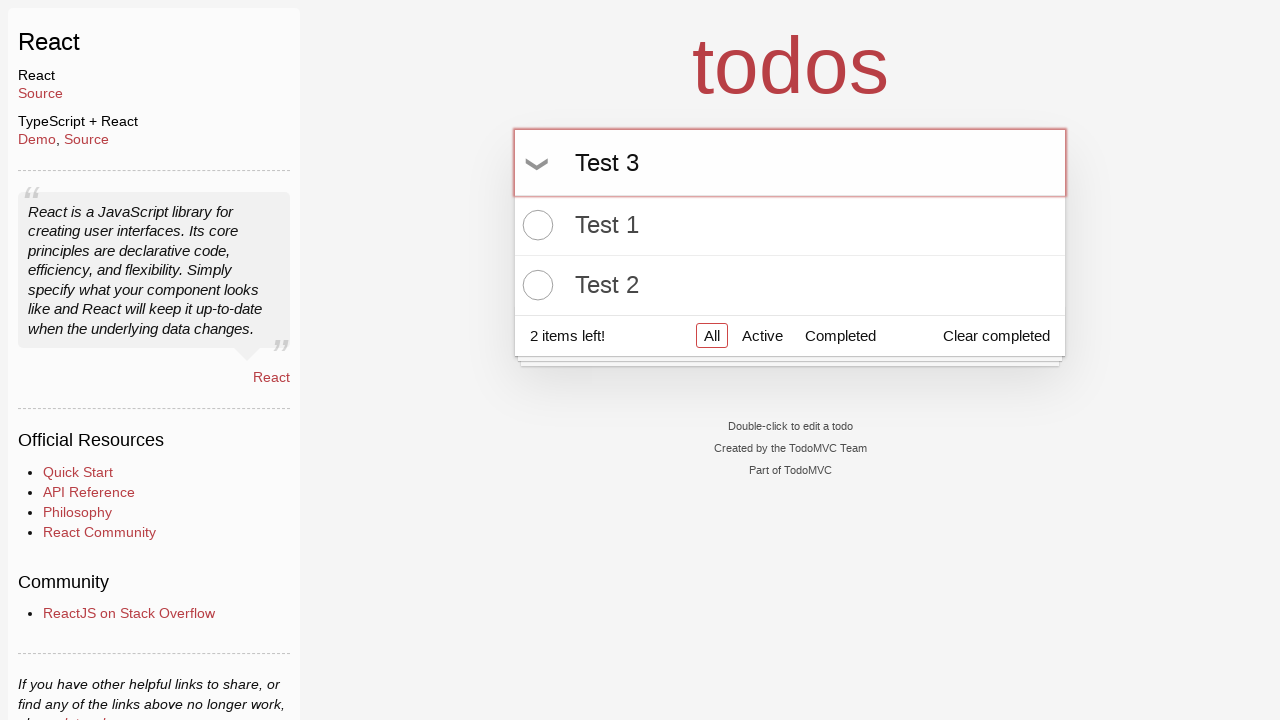

Pressed Enter to create third todo entry on .new-todo
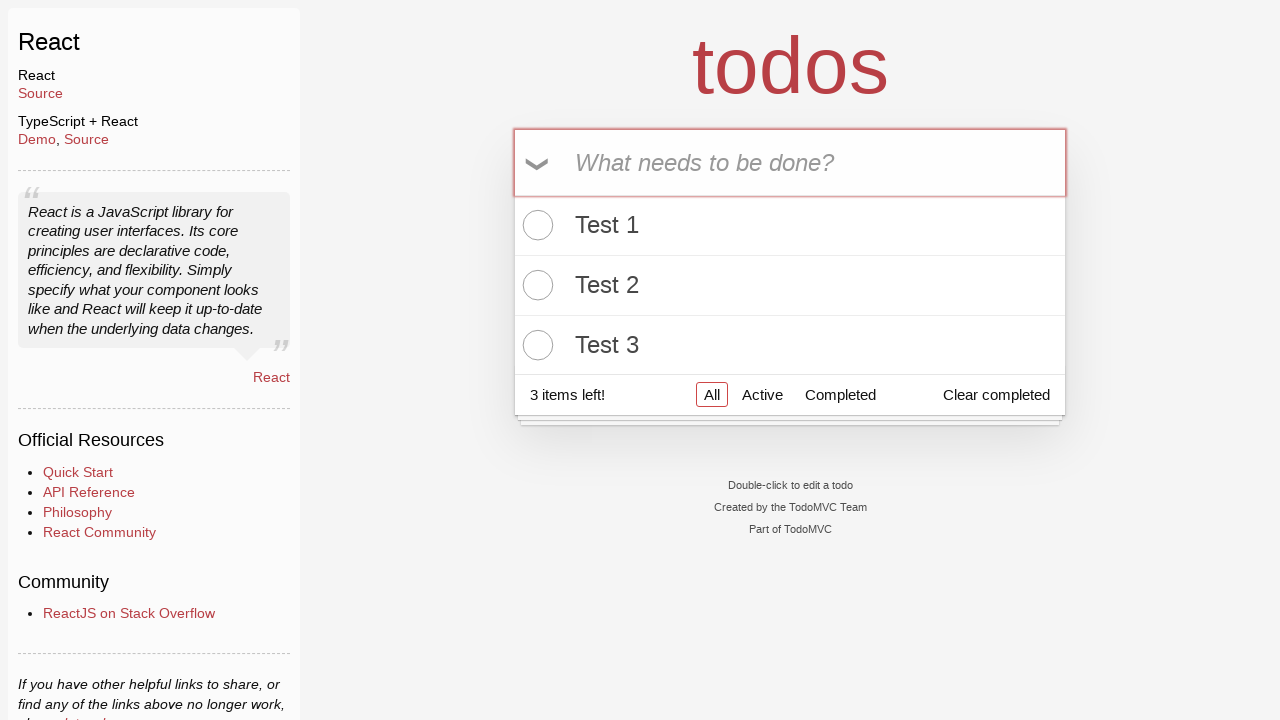

Marked 'Test 1' as completed at (535, 225) on li:has-text('Test 1') .toggle
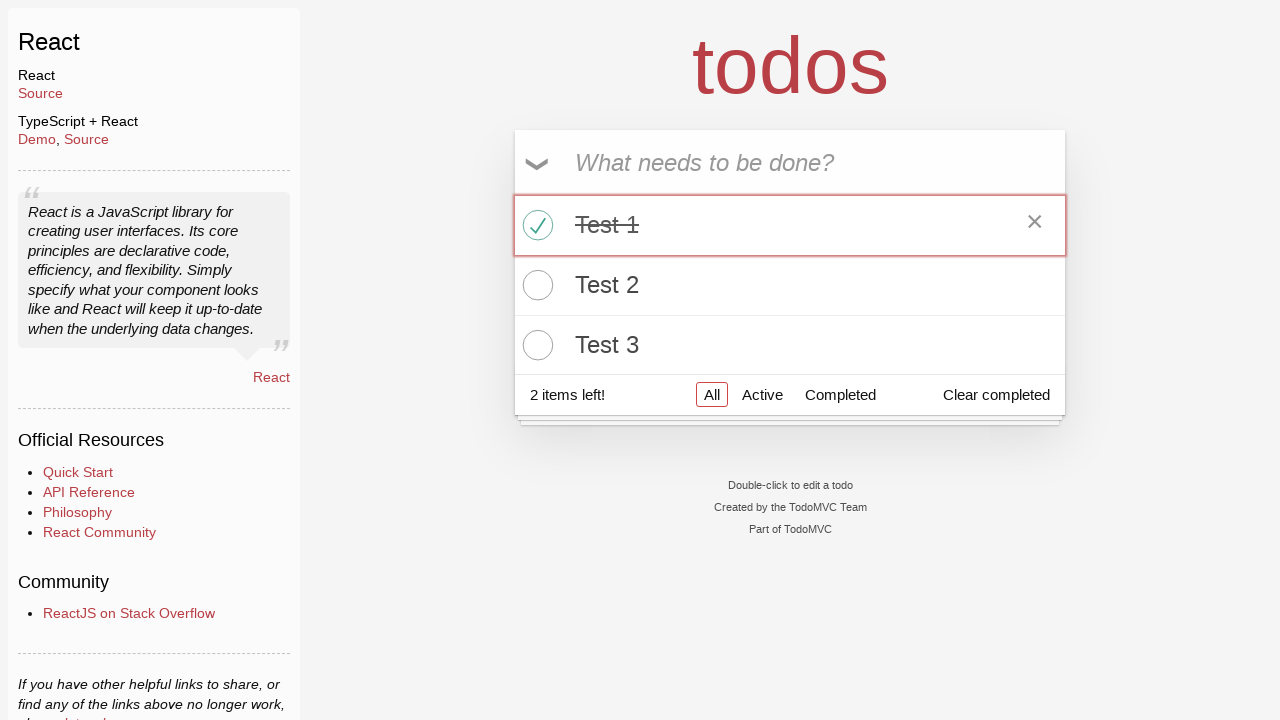

Marked 'Test 2' as completed at (535, 285) on li:has-text('Test 2') .toggle
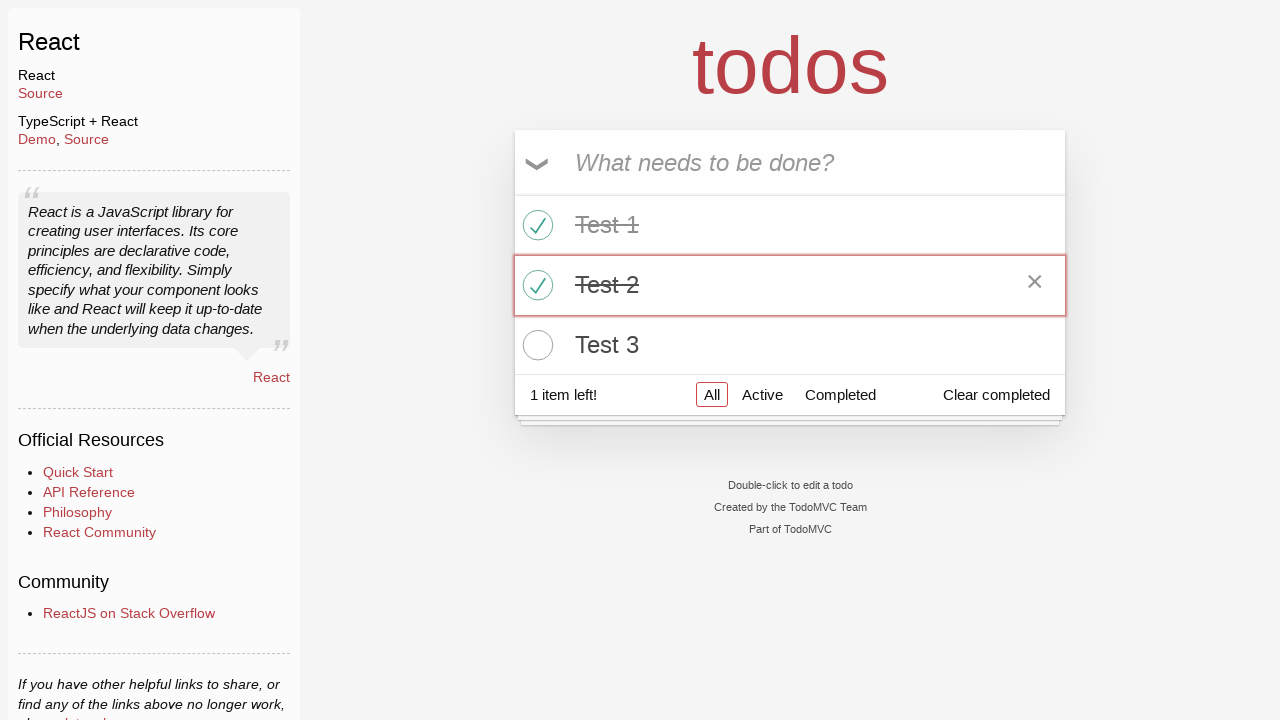

Marked 'Test 3' as completed at (535, 345) on li:has-text('Test 3') .toggle
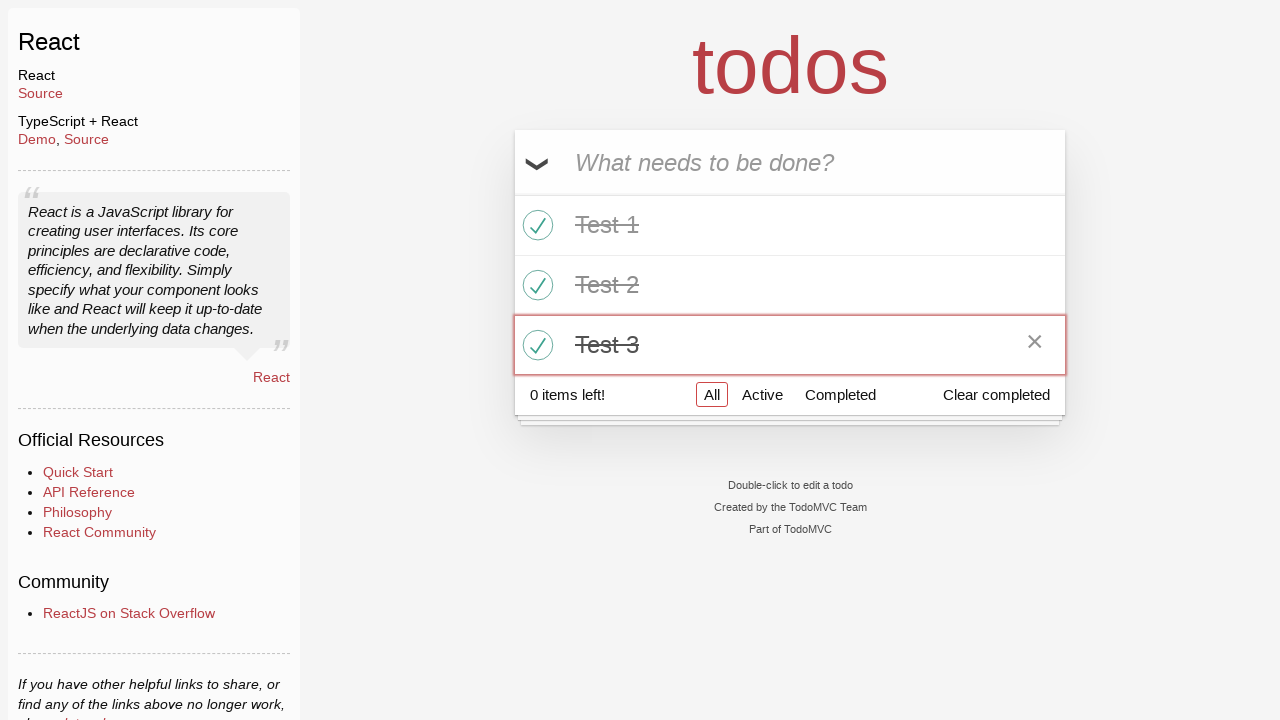

Clicked Active filter at (762, 395) on a:has-text('Active')
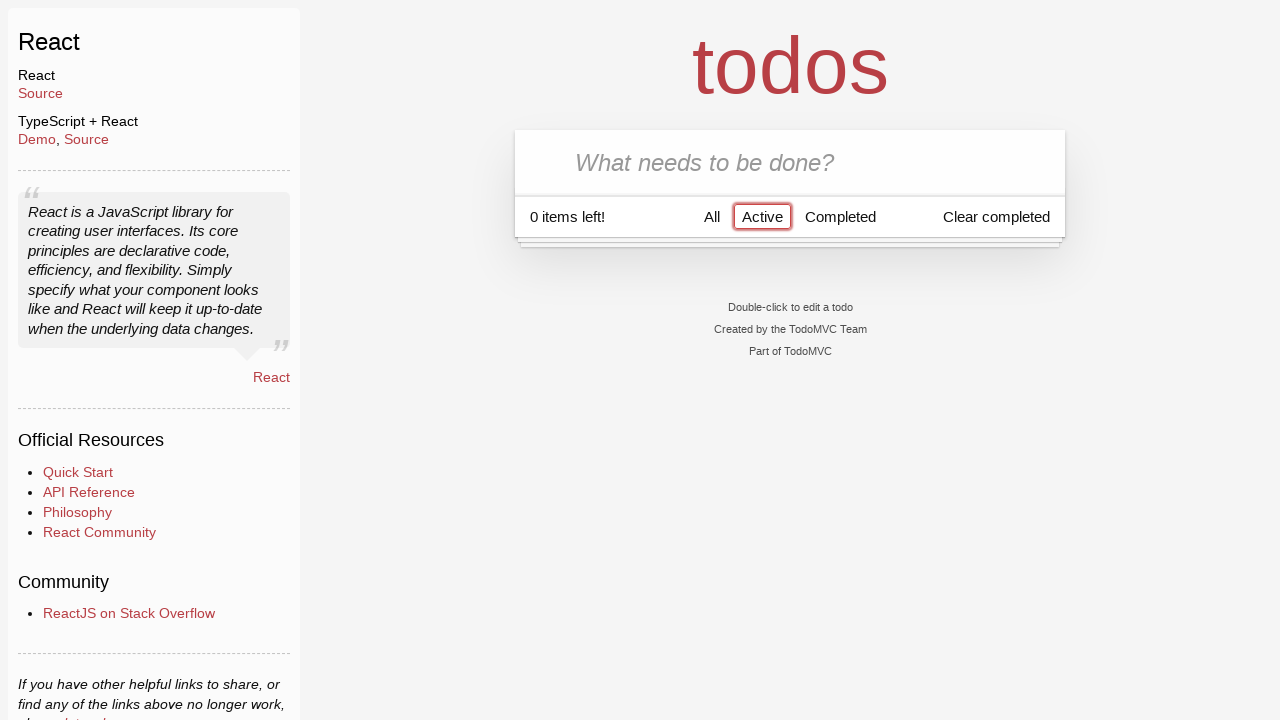

Waited 500ms for filter to apply
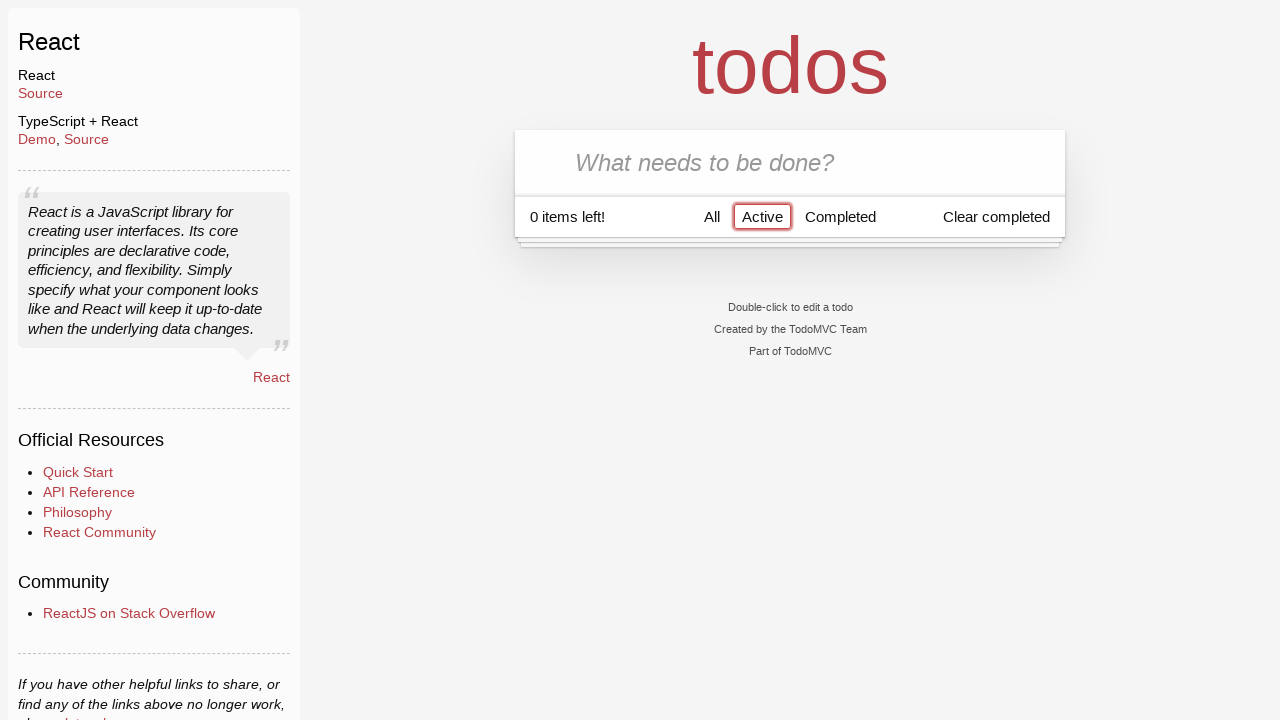

Clicked Completed filter at (840, 216) on a:has-text('Completed')
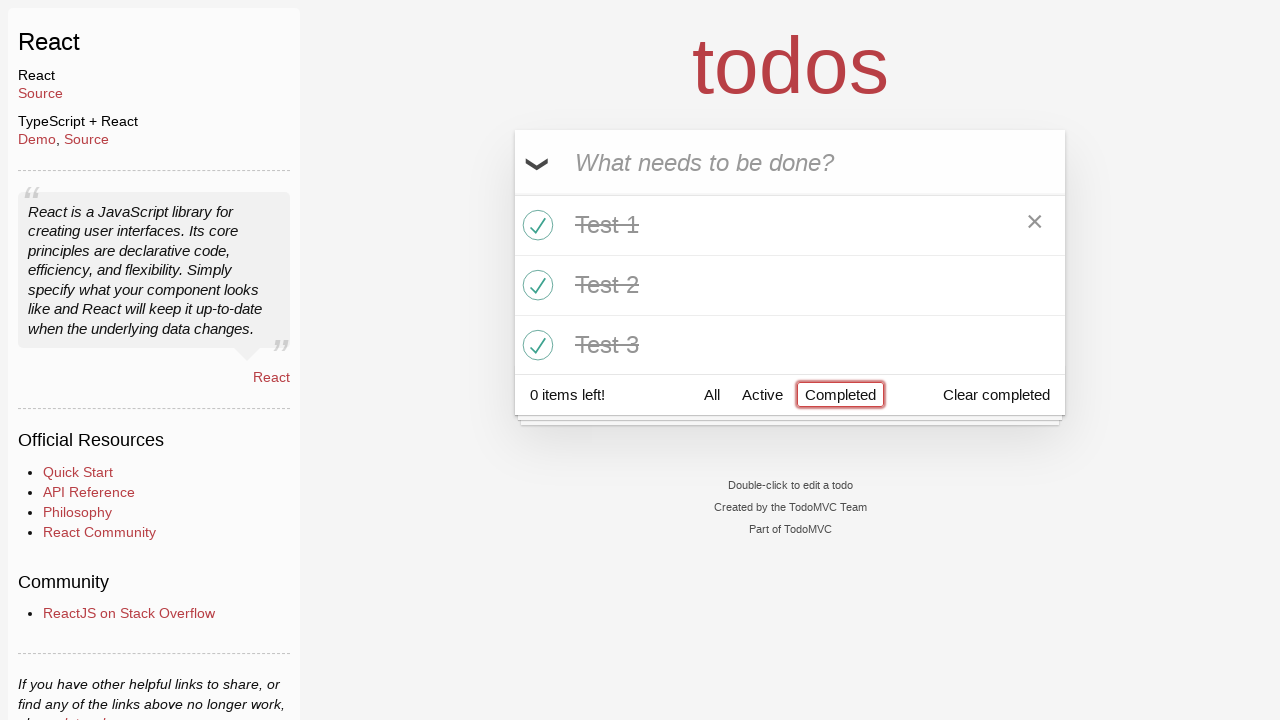

Verified that completed todo items are visible
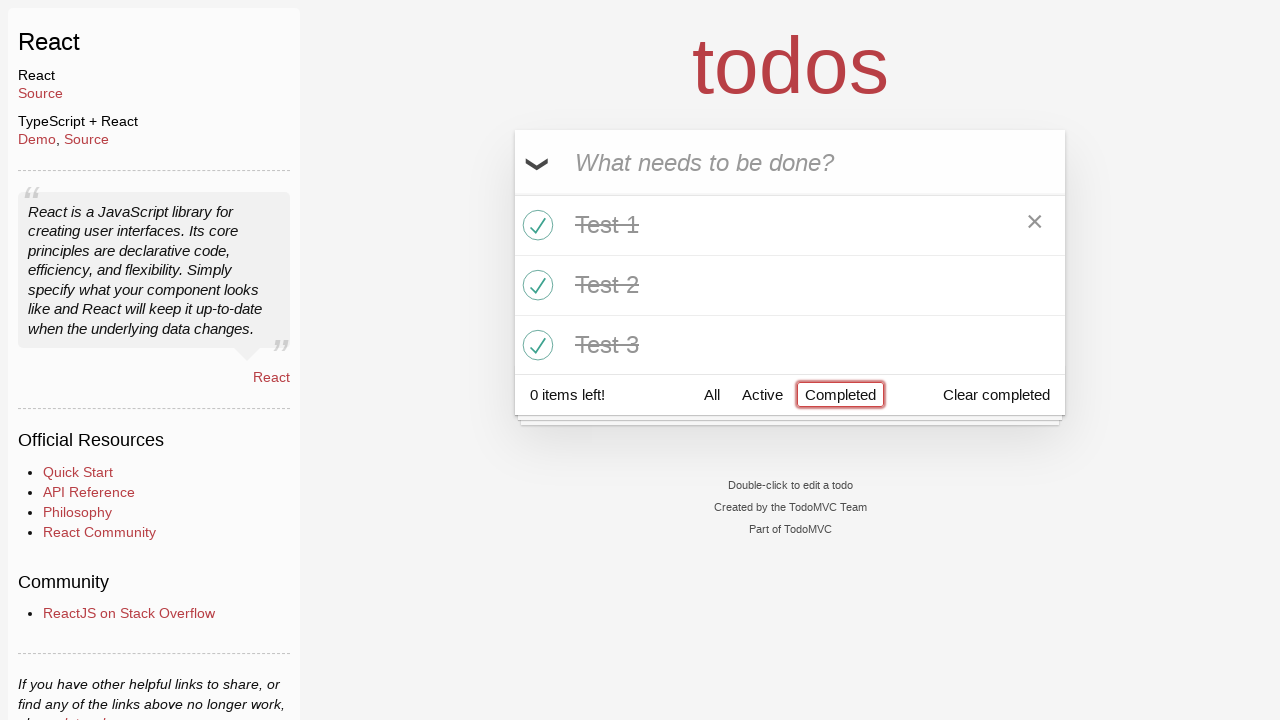

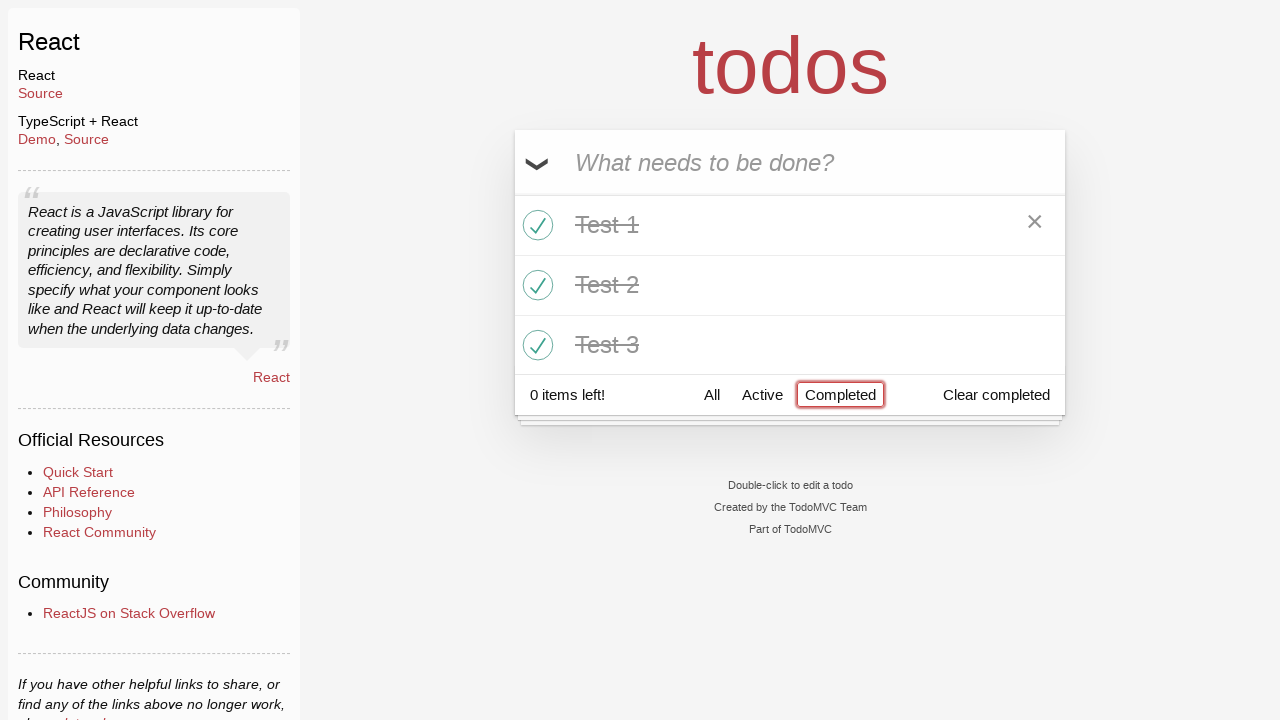